Navigates to 52ce.com and clicks the "首页" (Home) navigation link

Starting URL: https://52ce.com/tcping/

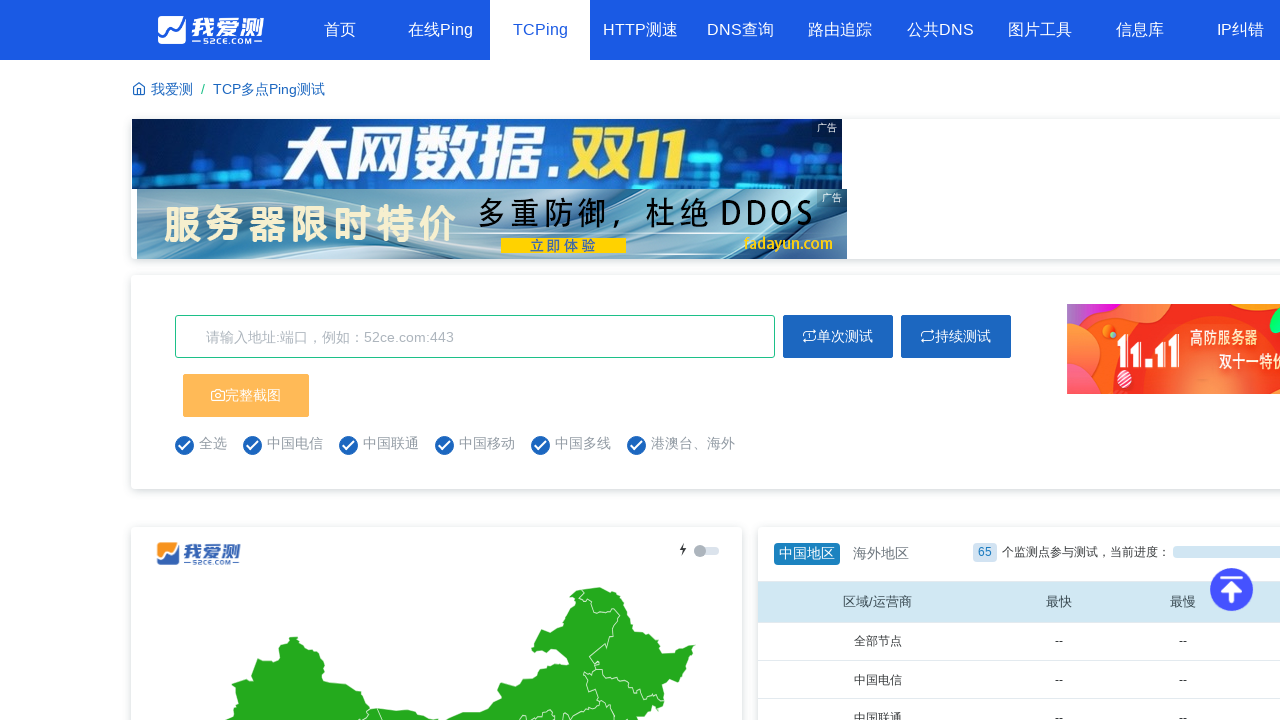

Navigated to https://52ce.com/tcping/
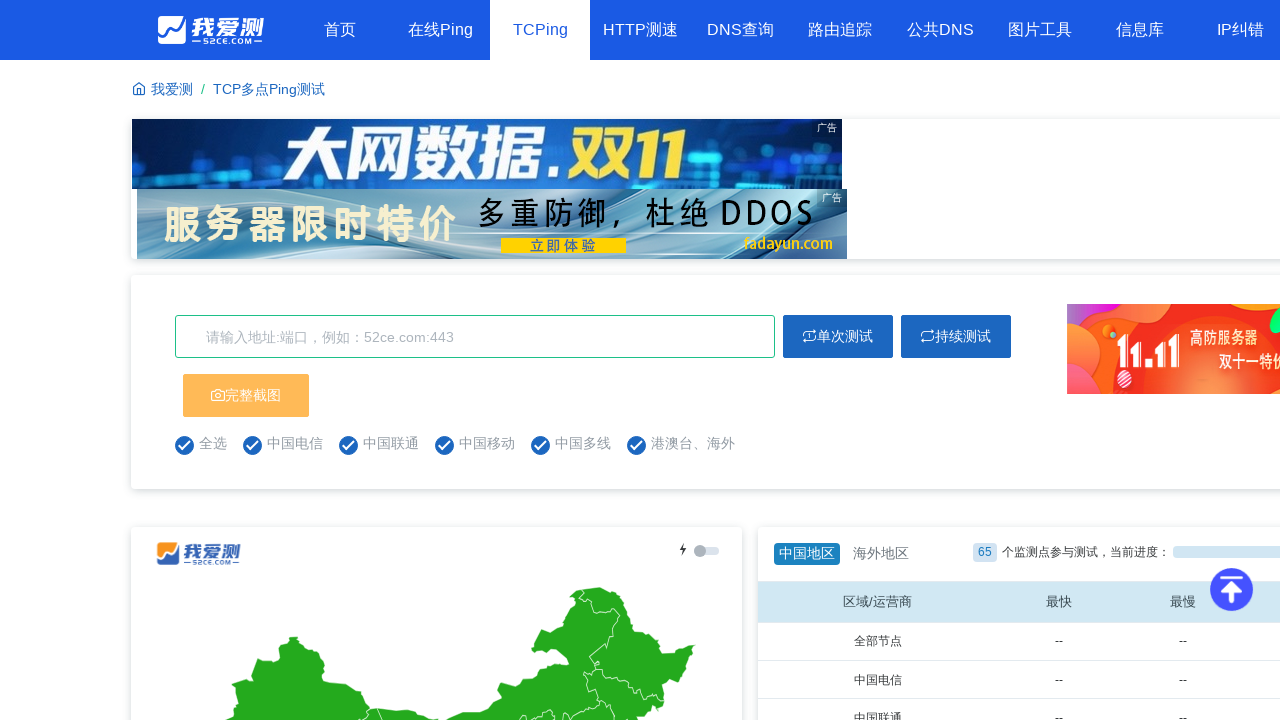

Clicked the '首页' (Home) navigation link at (340, 30) on xpath=//a[contains(text(),'首页')]
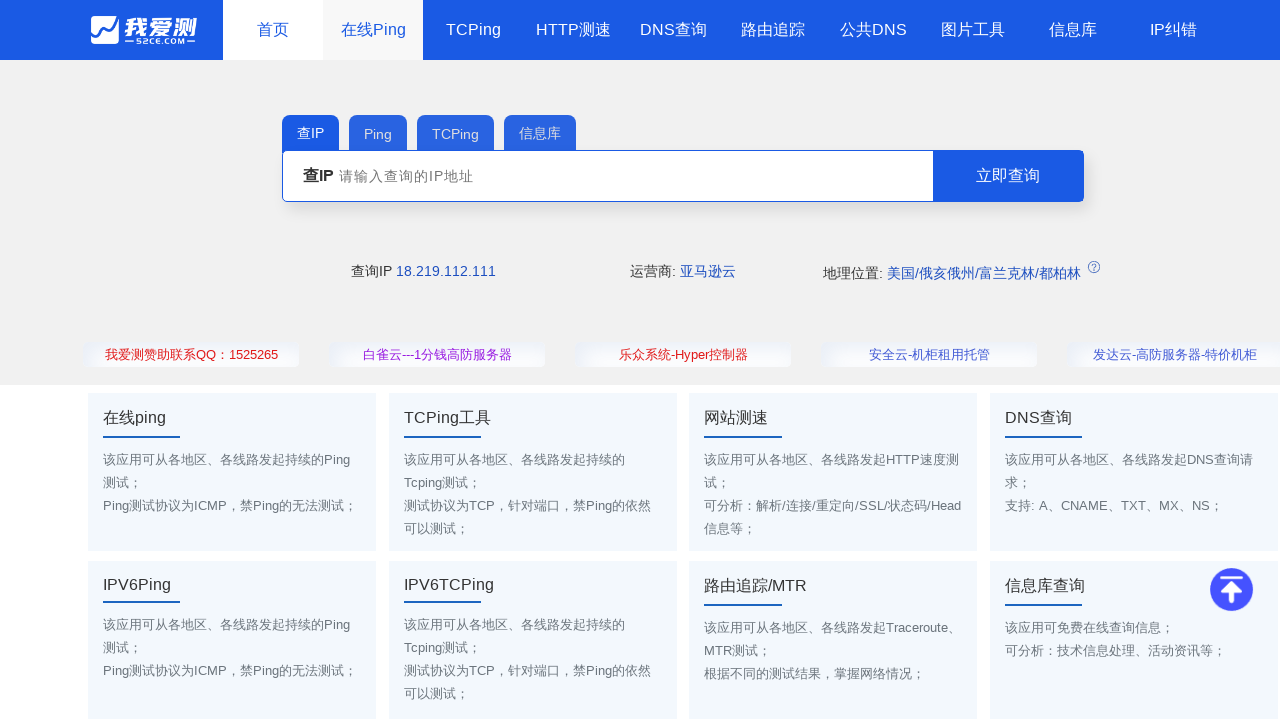

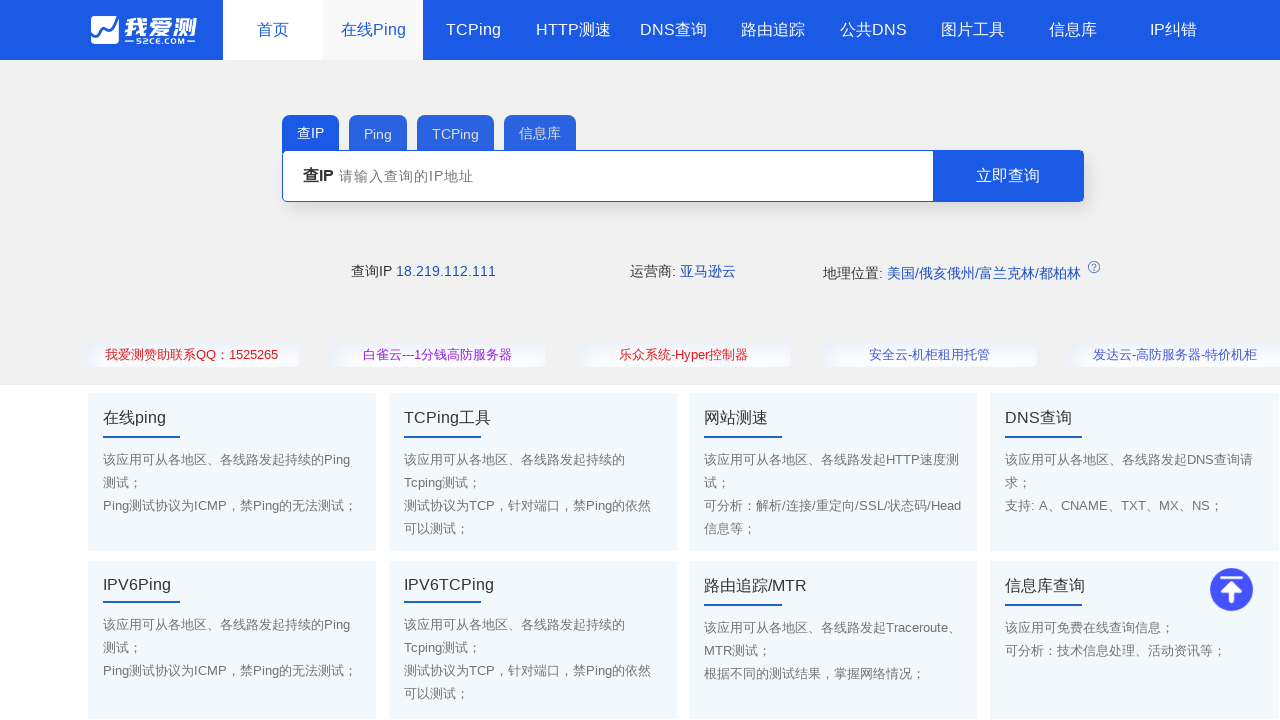